Tests navigation to contact page on vnk.edu.vn, handling any marketing popup if it appears

Starting URL: https://vnk.edu.vn/

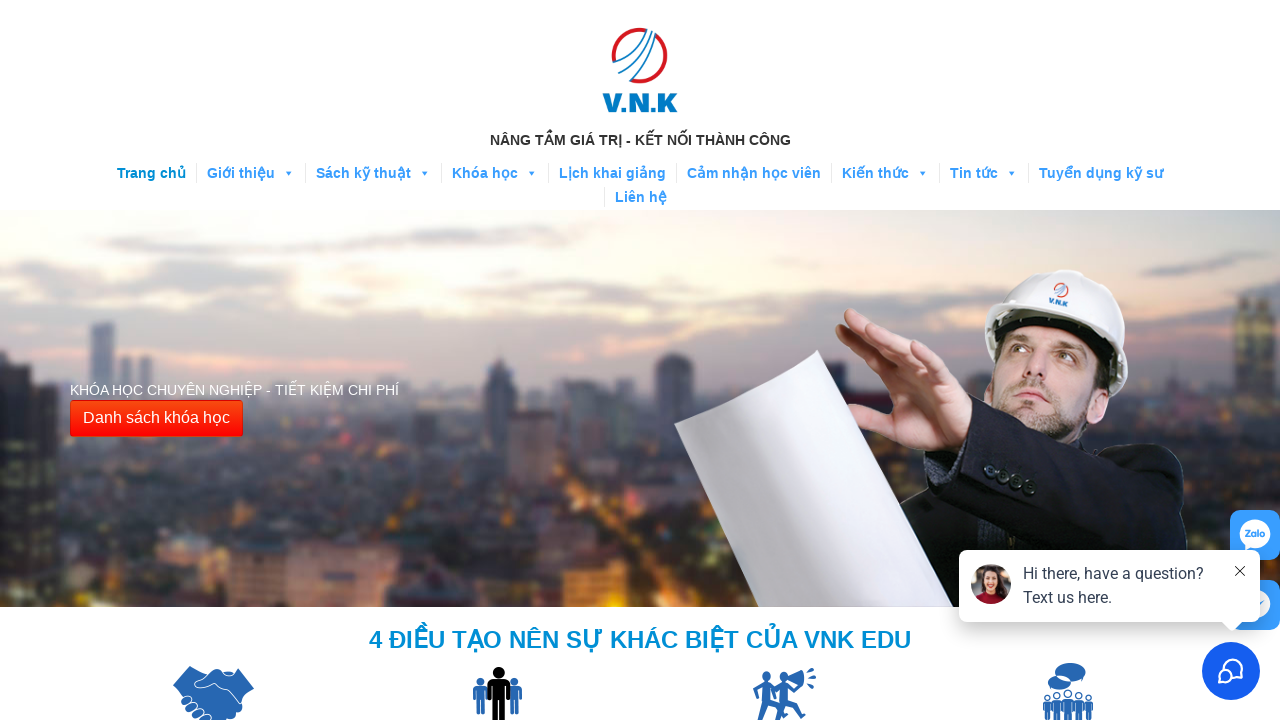

Located marketing popup element
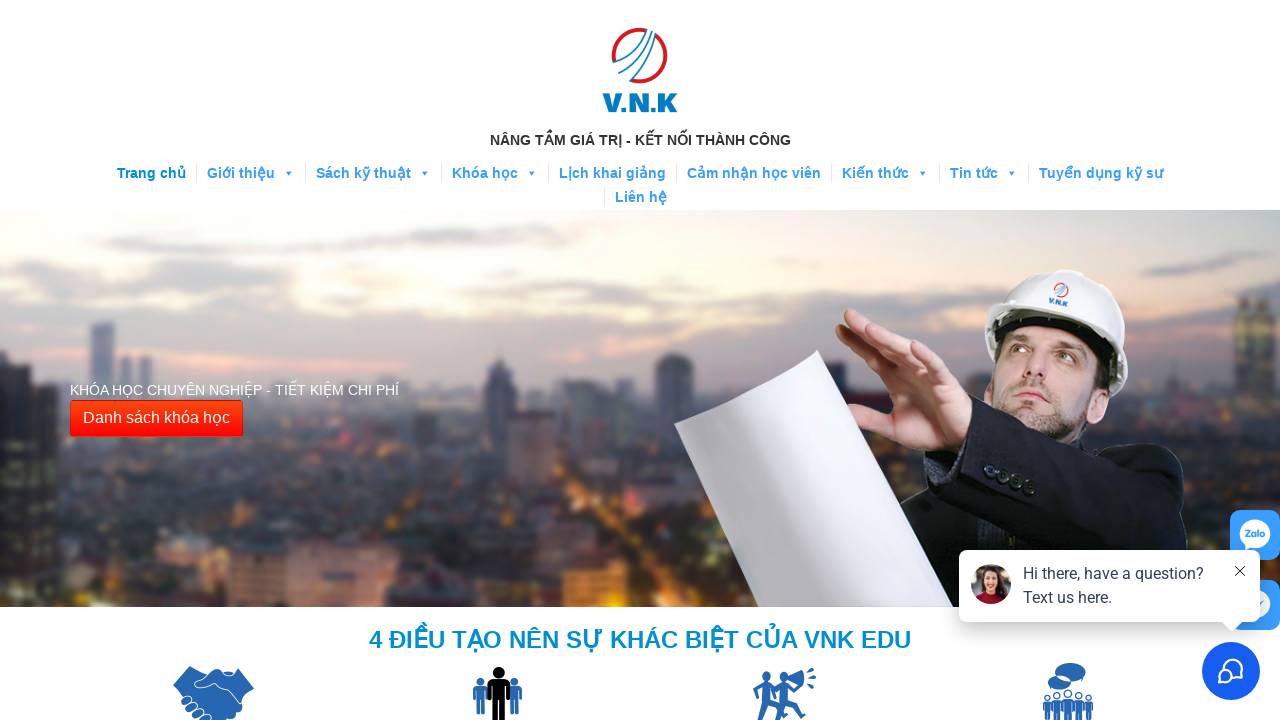

Marketing popup detected on page
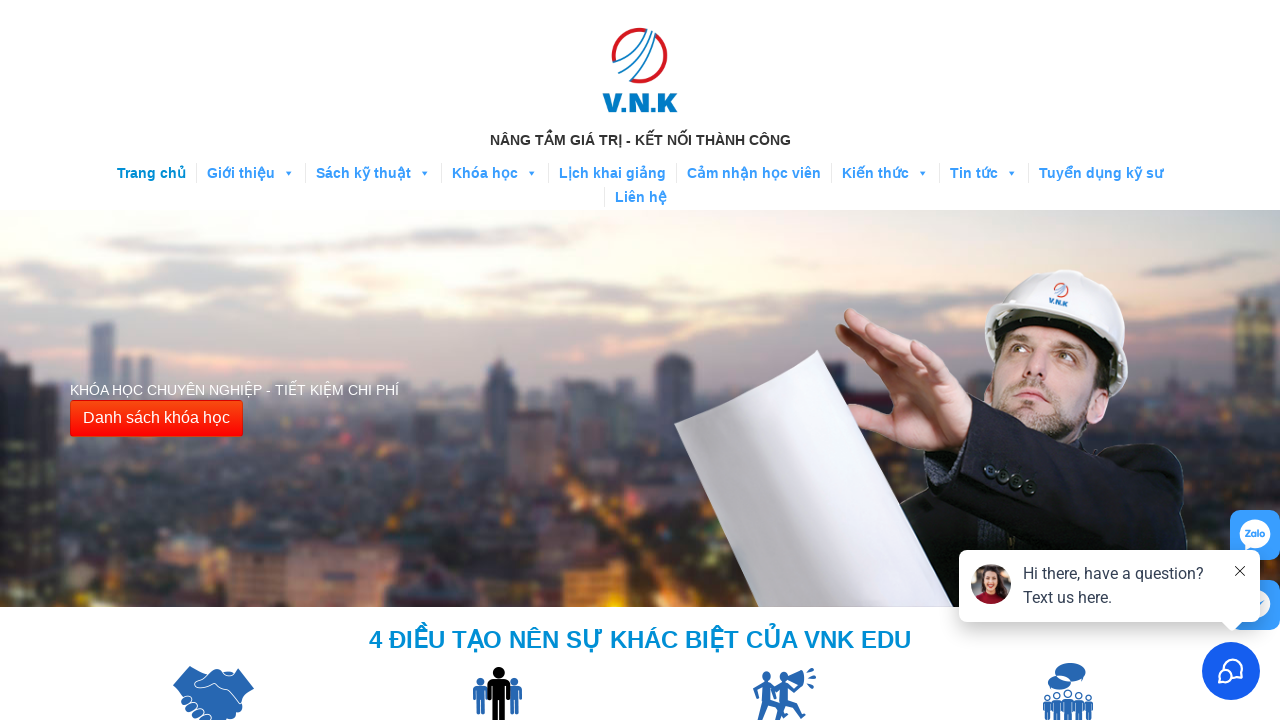

Clicked on 'Liên hệ' (Contact) link in navigation menu at (640, 197) on xpath=//ul[@id='mega-menu-primary']//a[text()='Liên hệ']
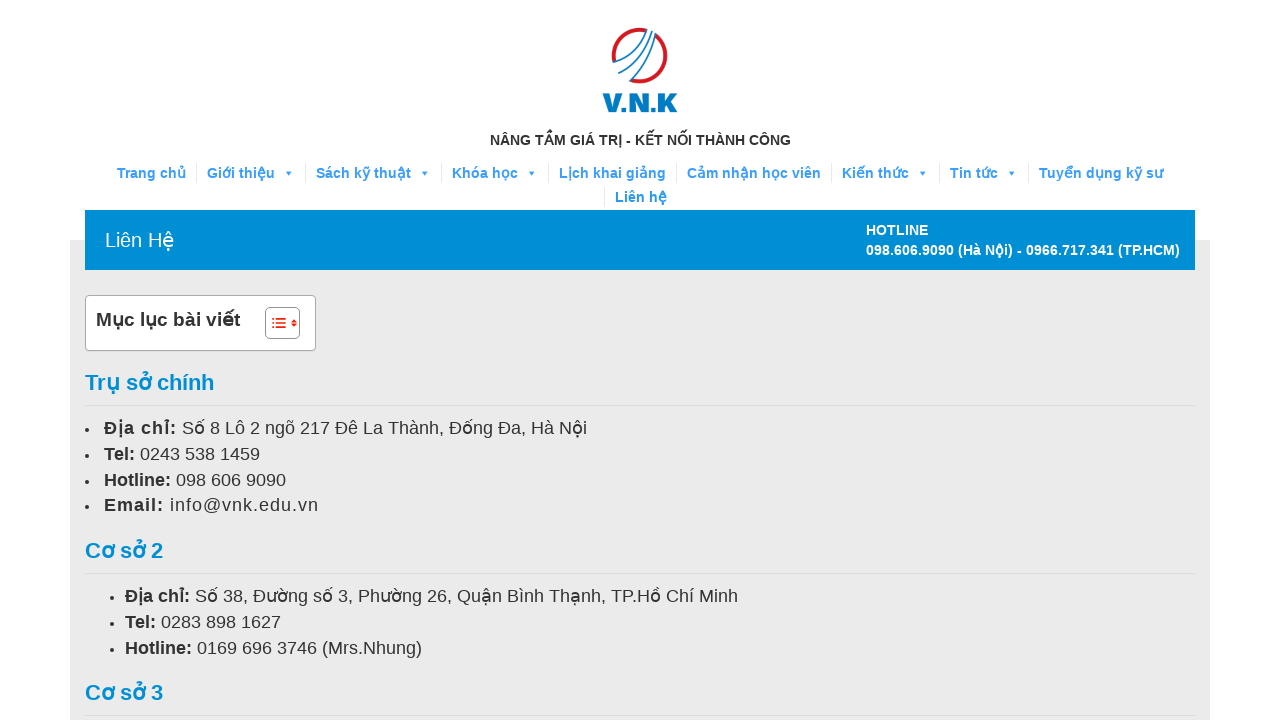

Contact page loaded successfully, page title element is visible
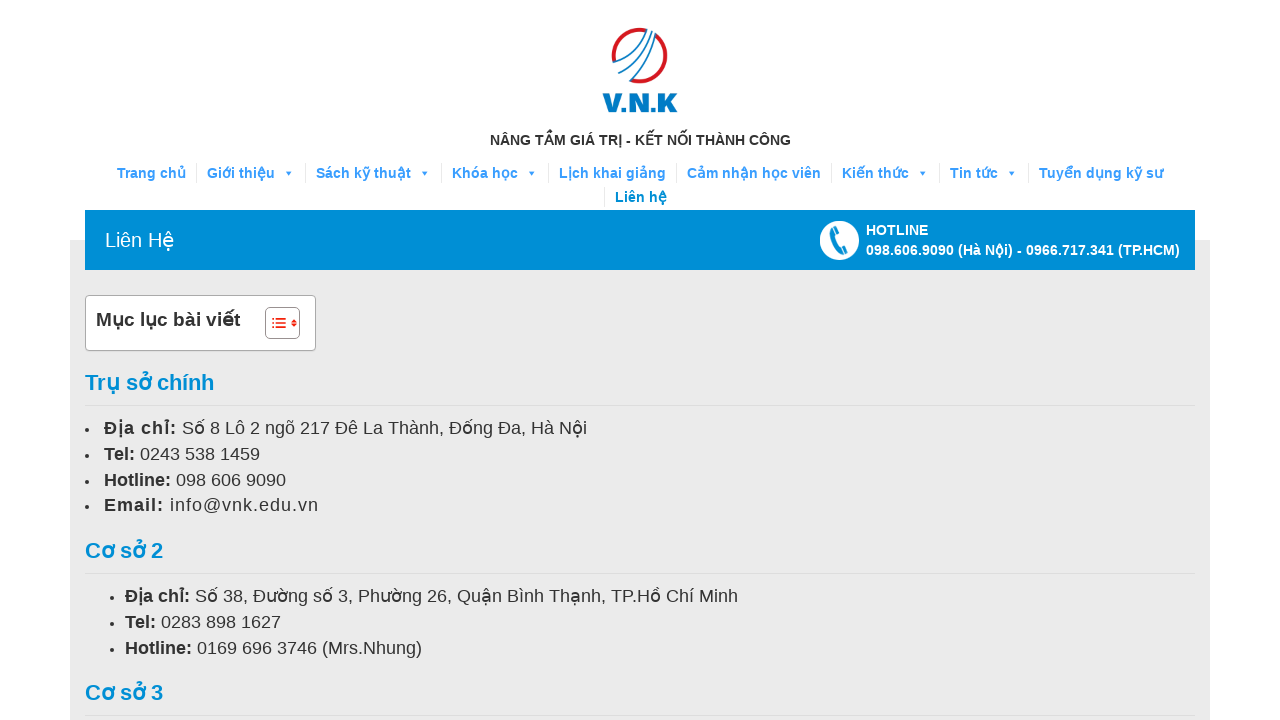

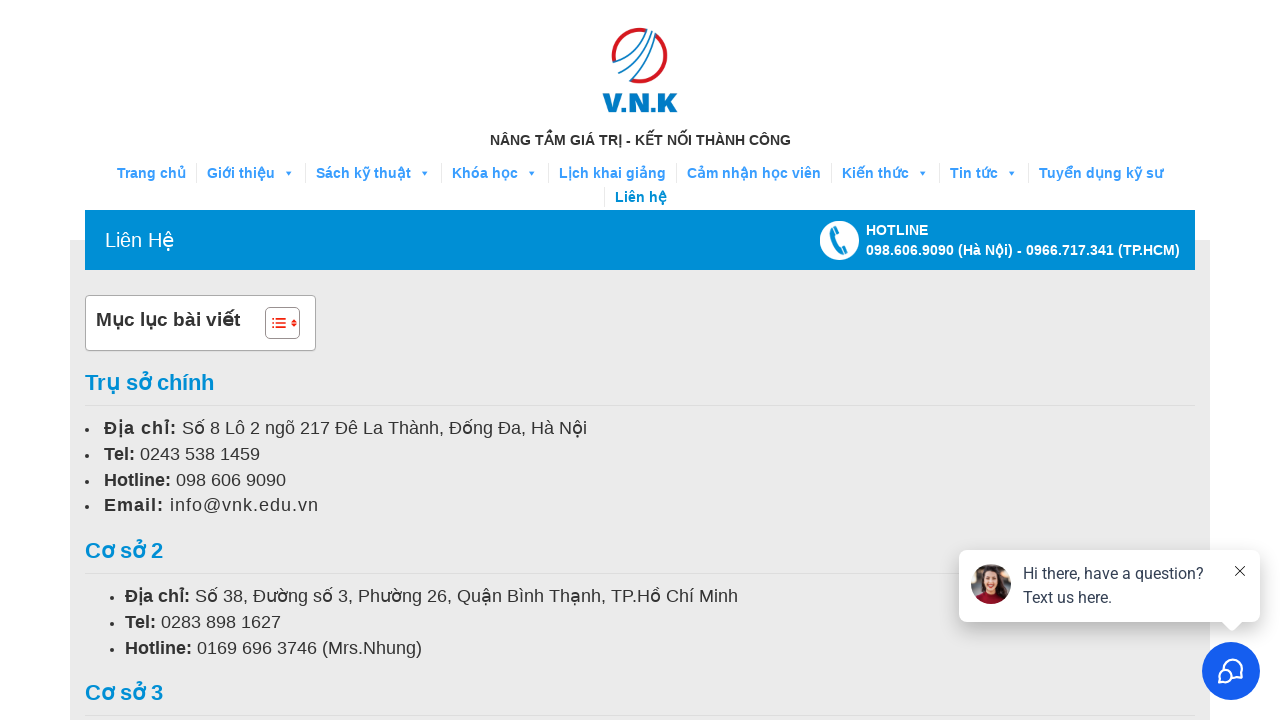